Tests the Indian Railways train search functionality by entering source and destination stations, disabling date selection, and verifying train list results

Starting URL: https://erail.in/

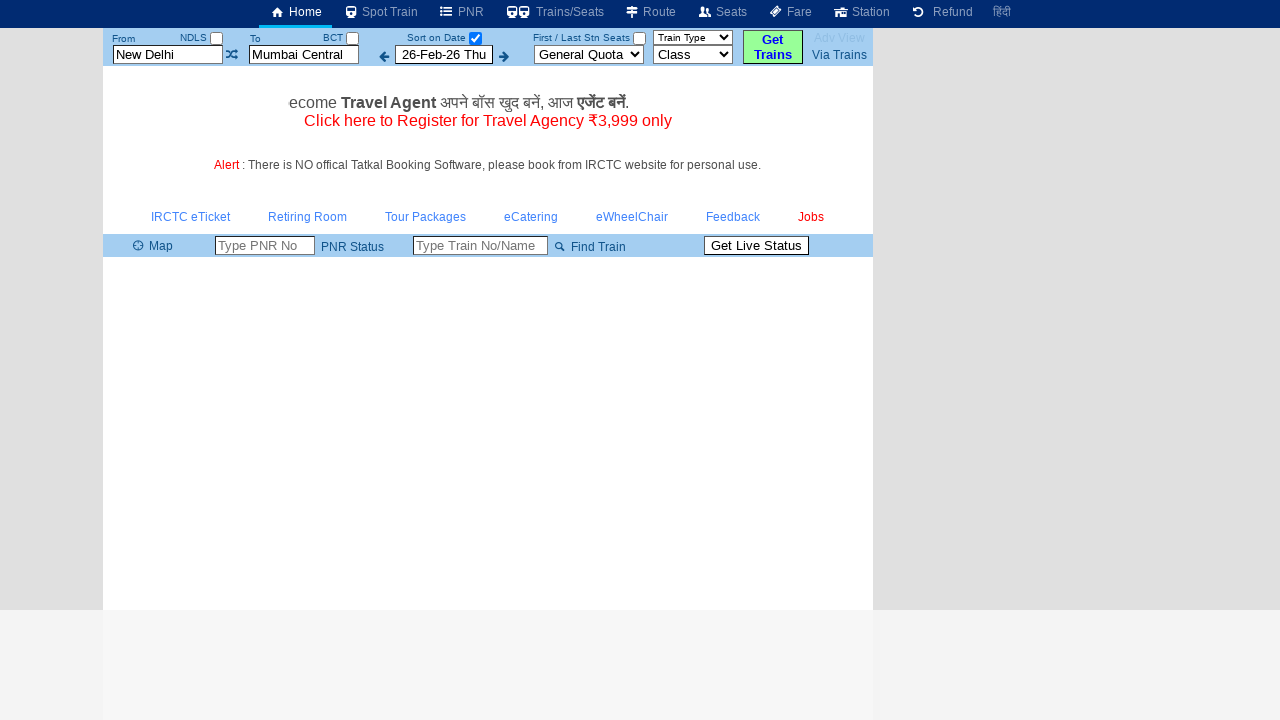

Located source station input field
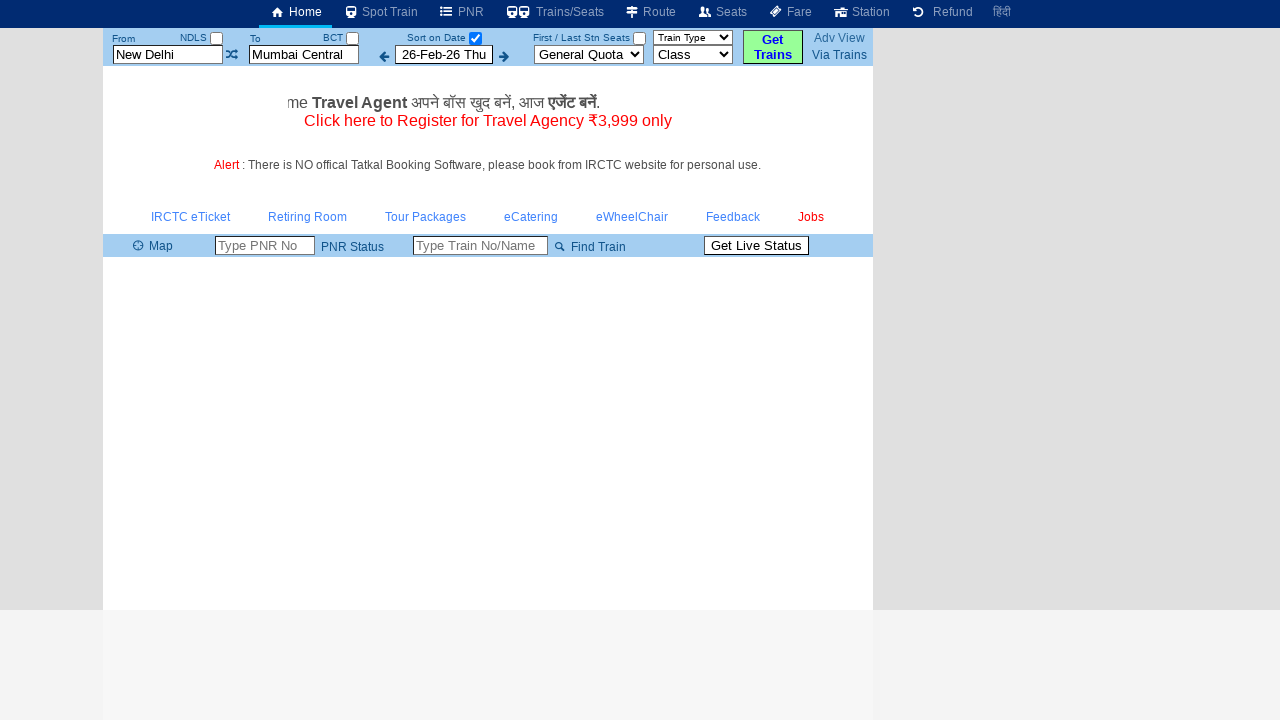

Cleared source station field on #txtStationFrom
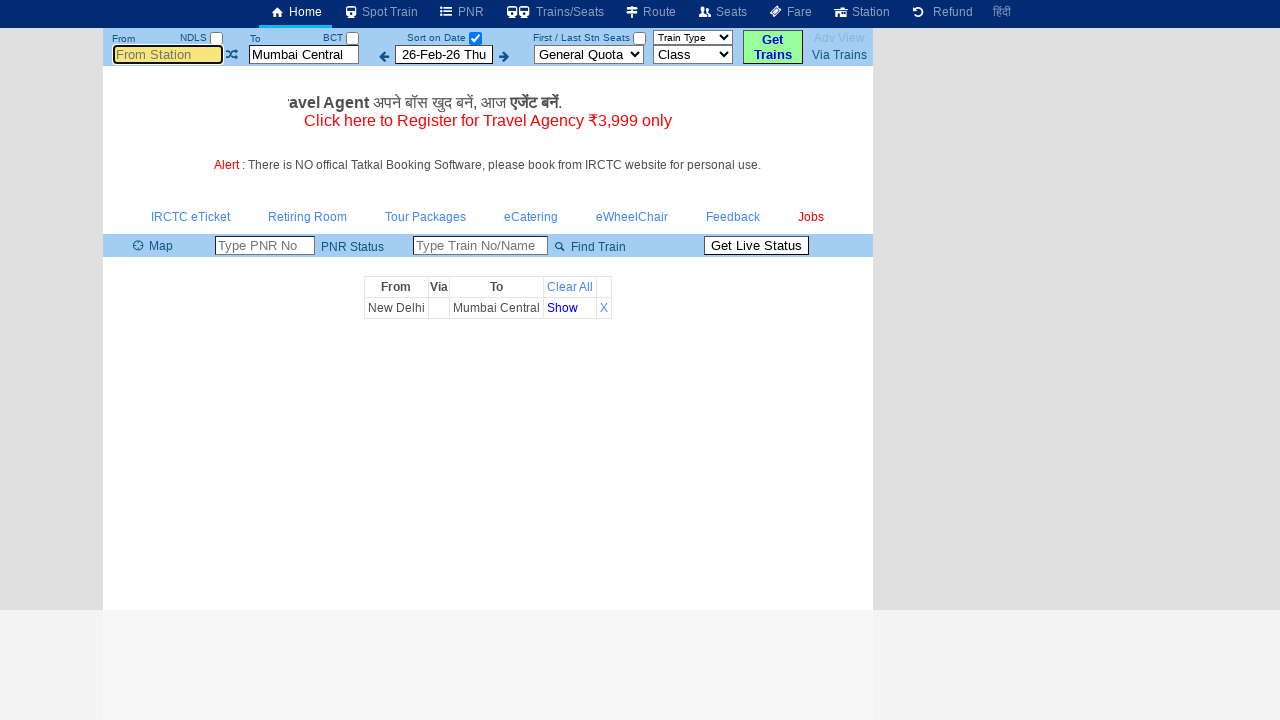

Entered 'MS' as source station on #txtStationFrom
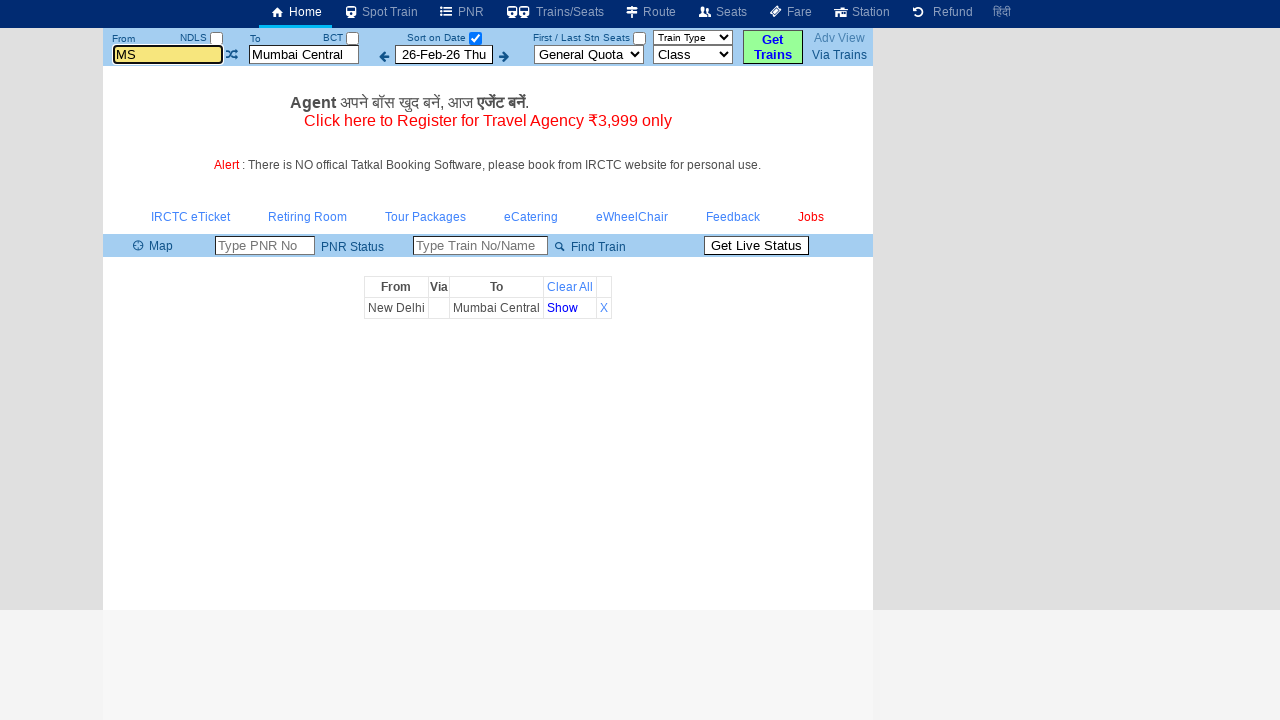

Pressed Tab to move to next field on #txtStationFrom
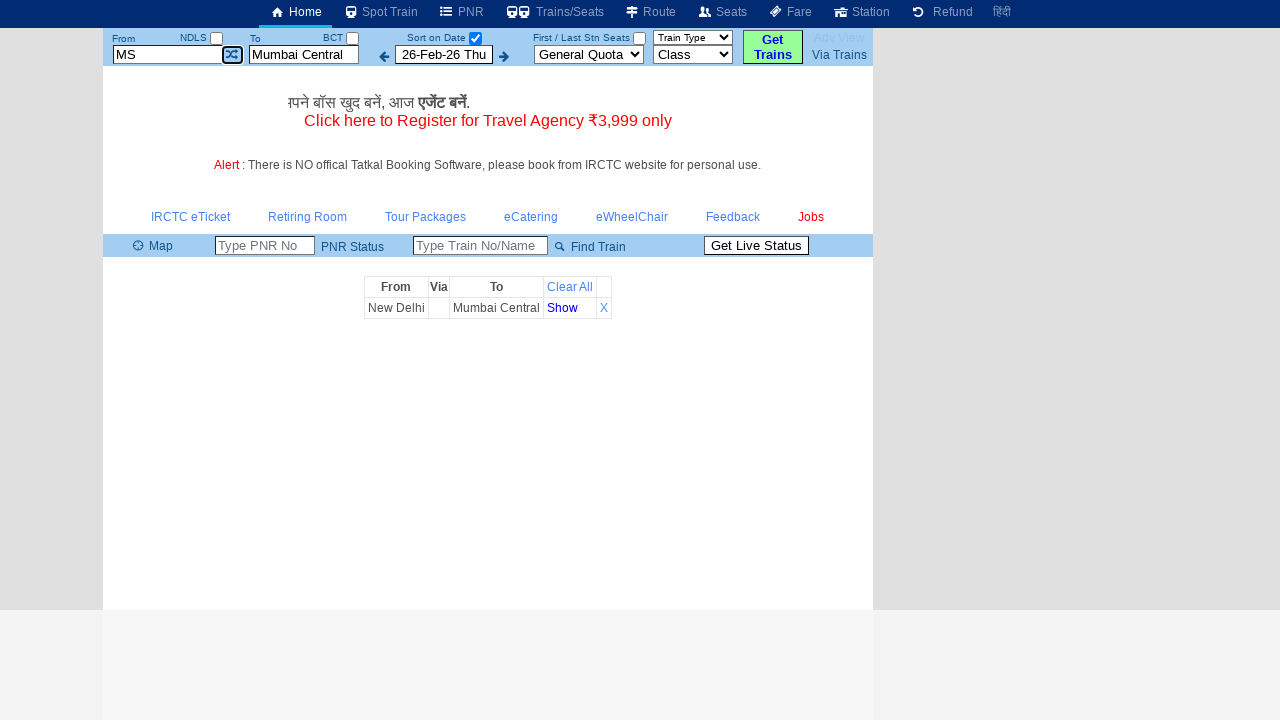

Located destination station input field
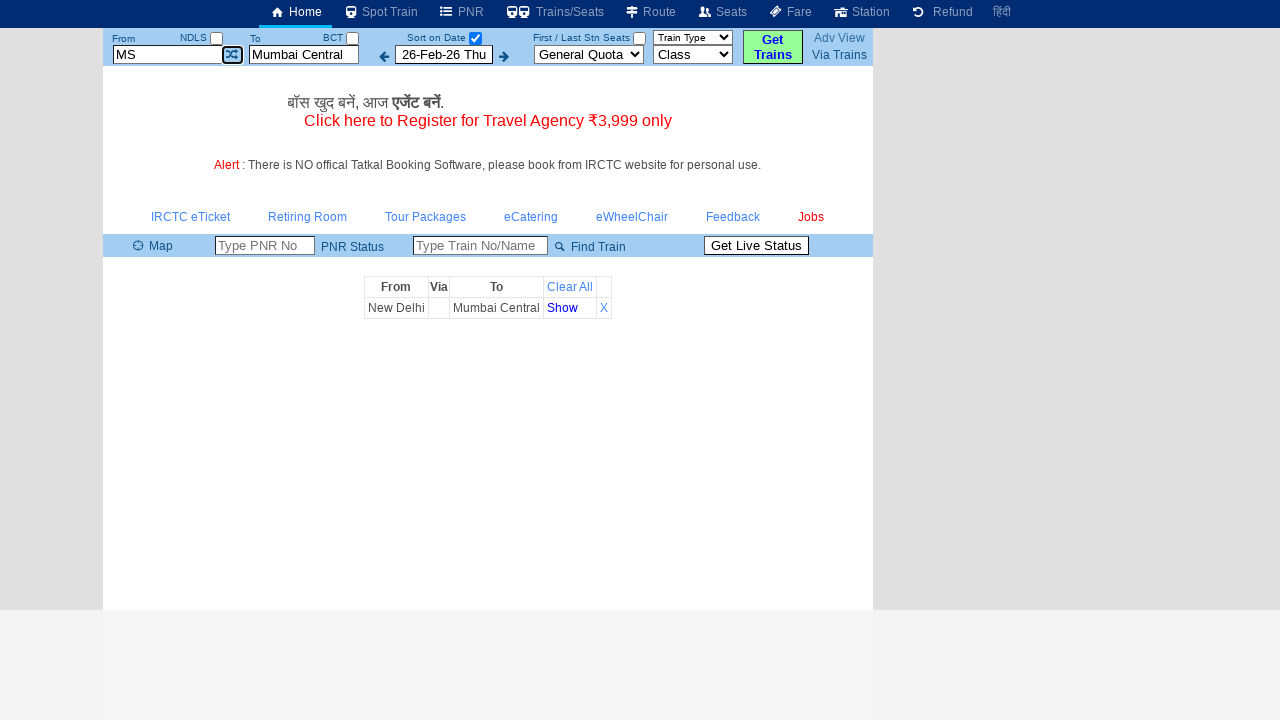

Cleared destination station field on #txtStationTo
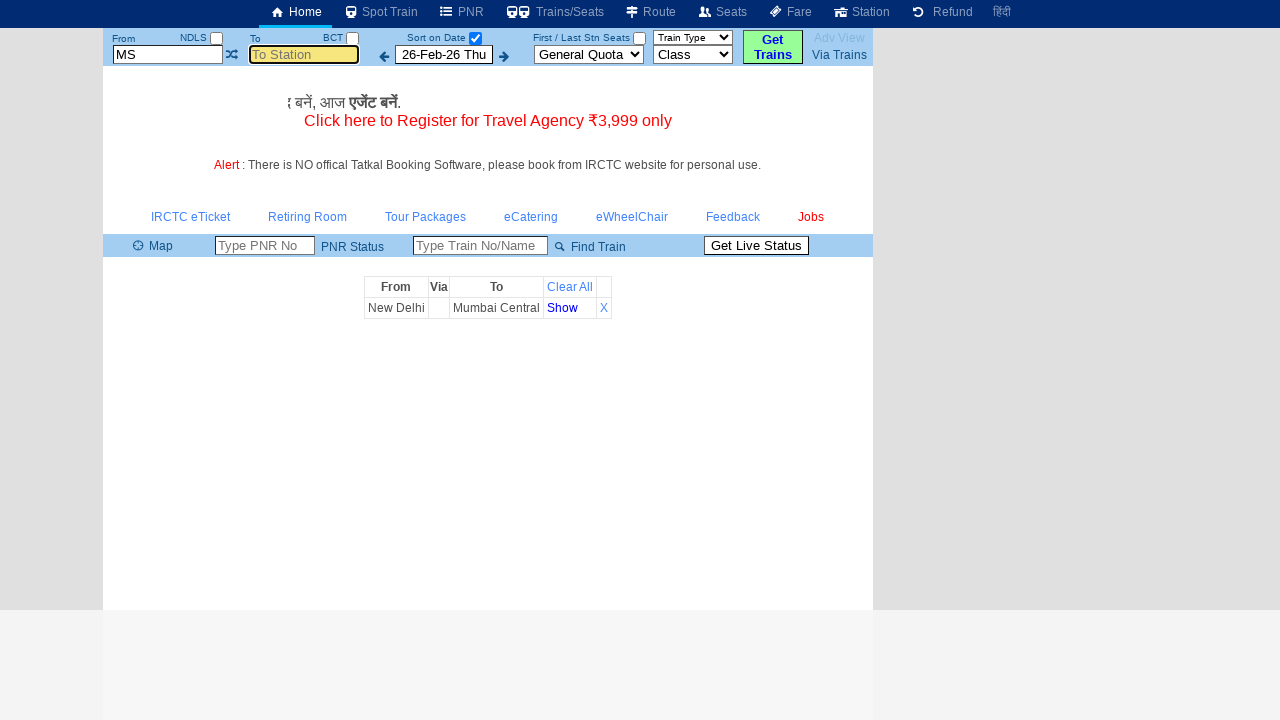

Entered 'CBE' as destination station on #txtStationTo
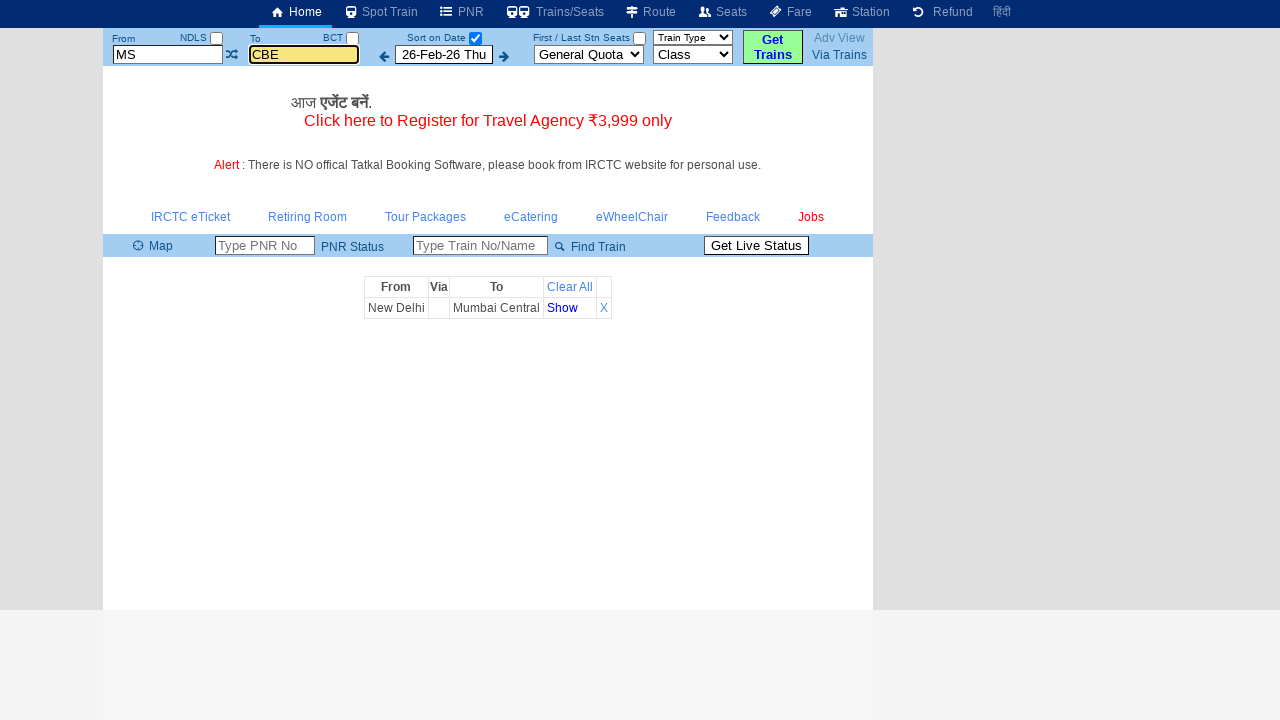

Waited 2 seconds for autocomplete suggestions
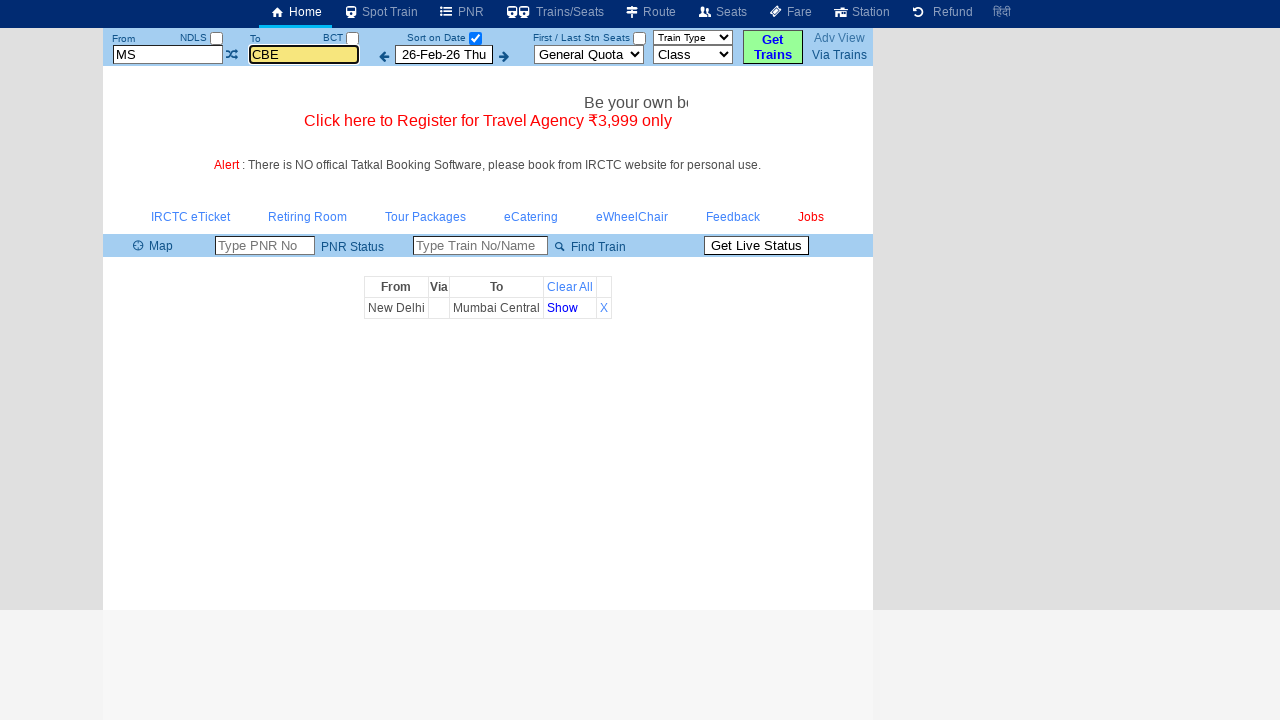

Pressed Tab to confirm destination station on #txtStationTo
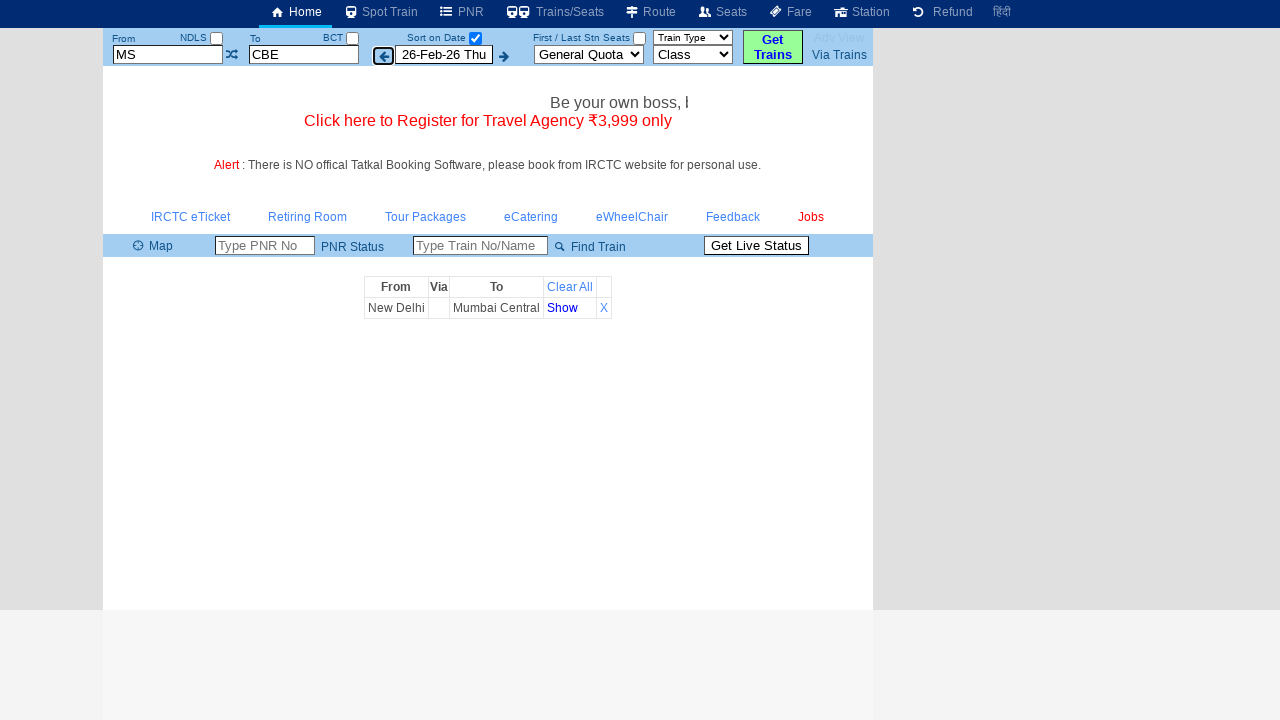

Unchecked date selection checkbox at (475, 38) on #chkSelectDateOnly
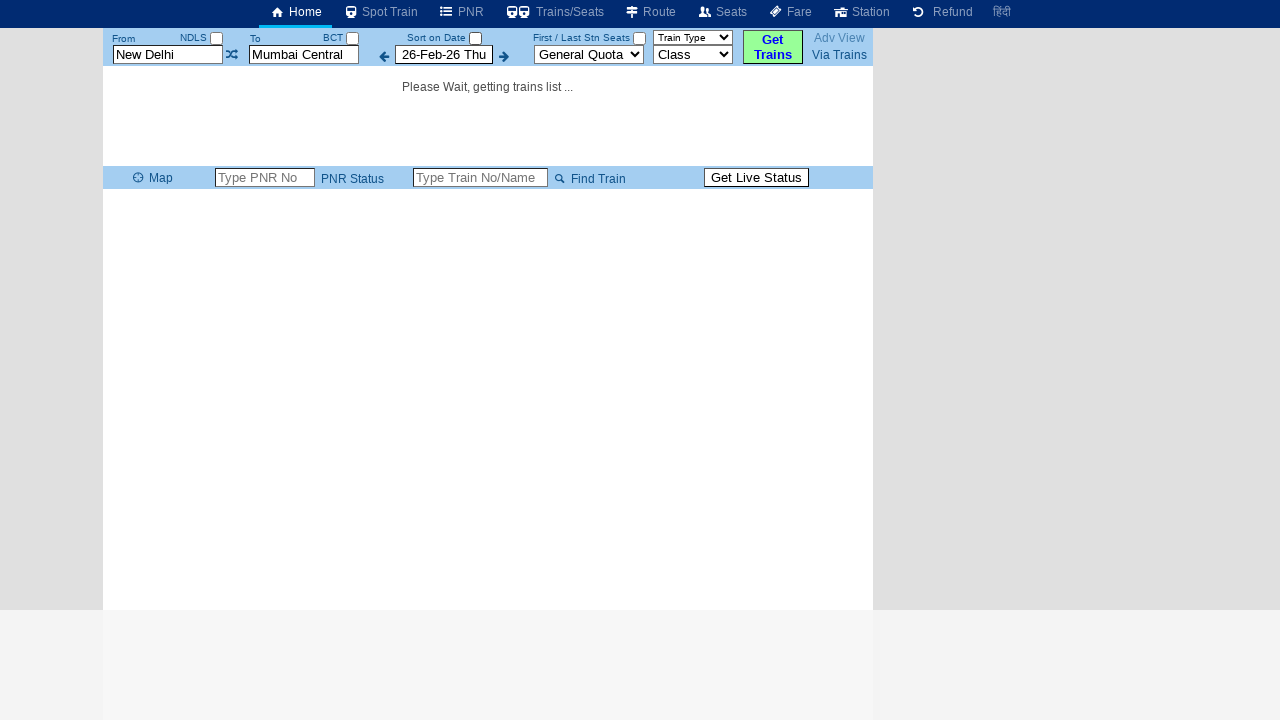

Waited 2 seconds for train list to load
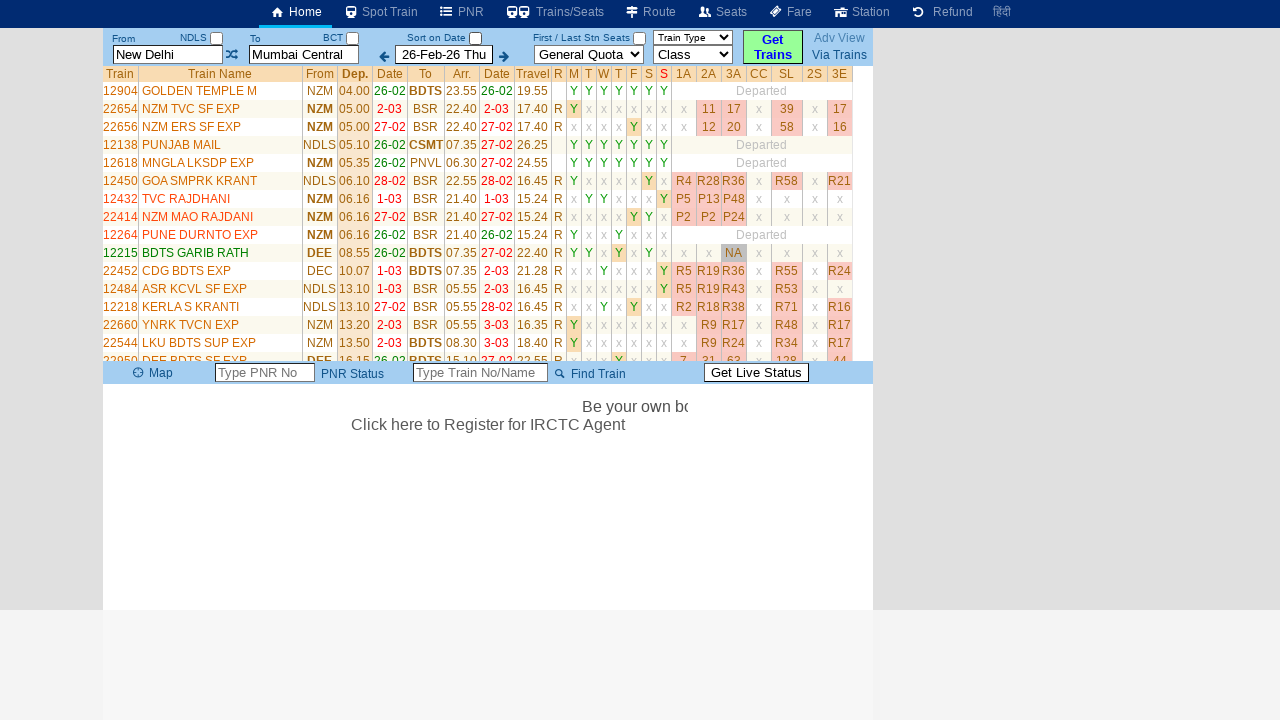

Train list table became visible
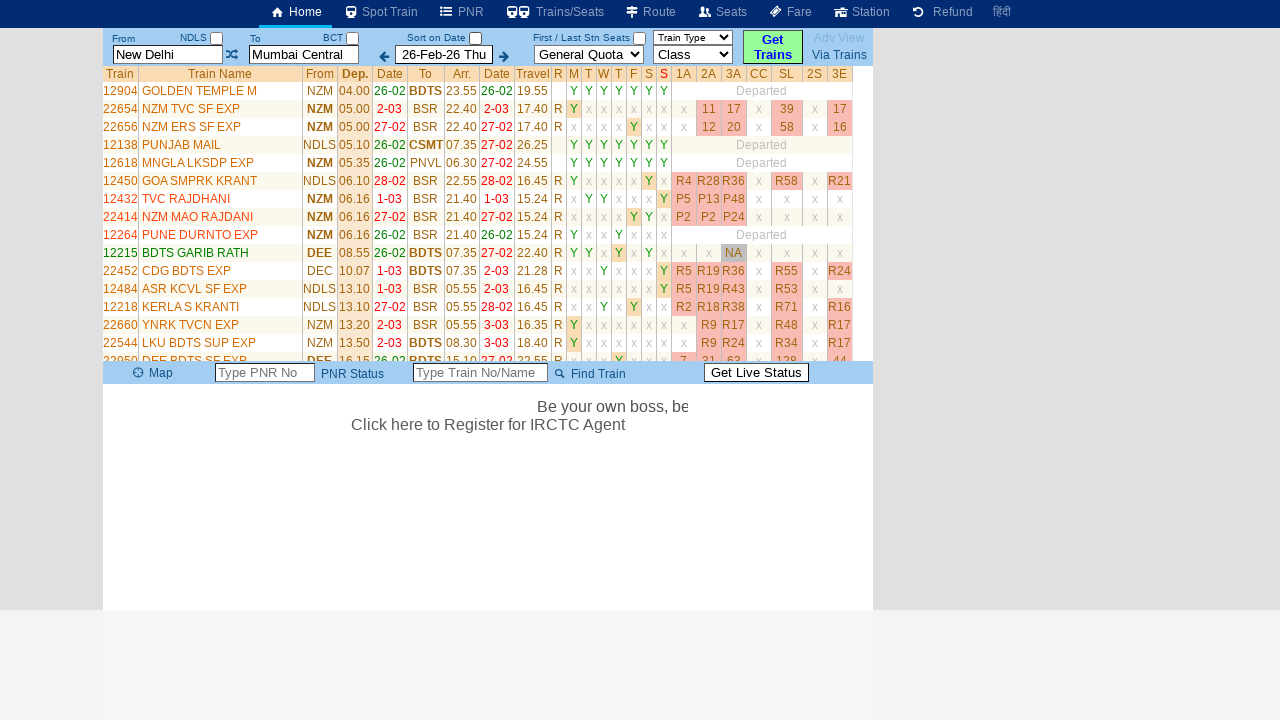

Located train list table rows
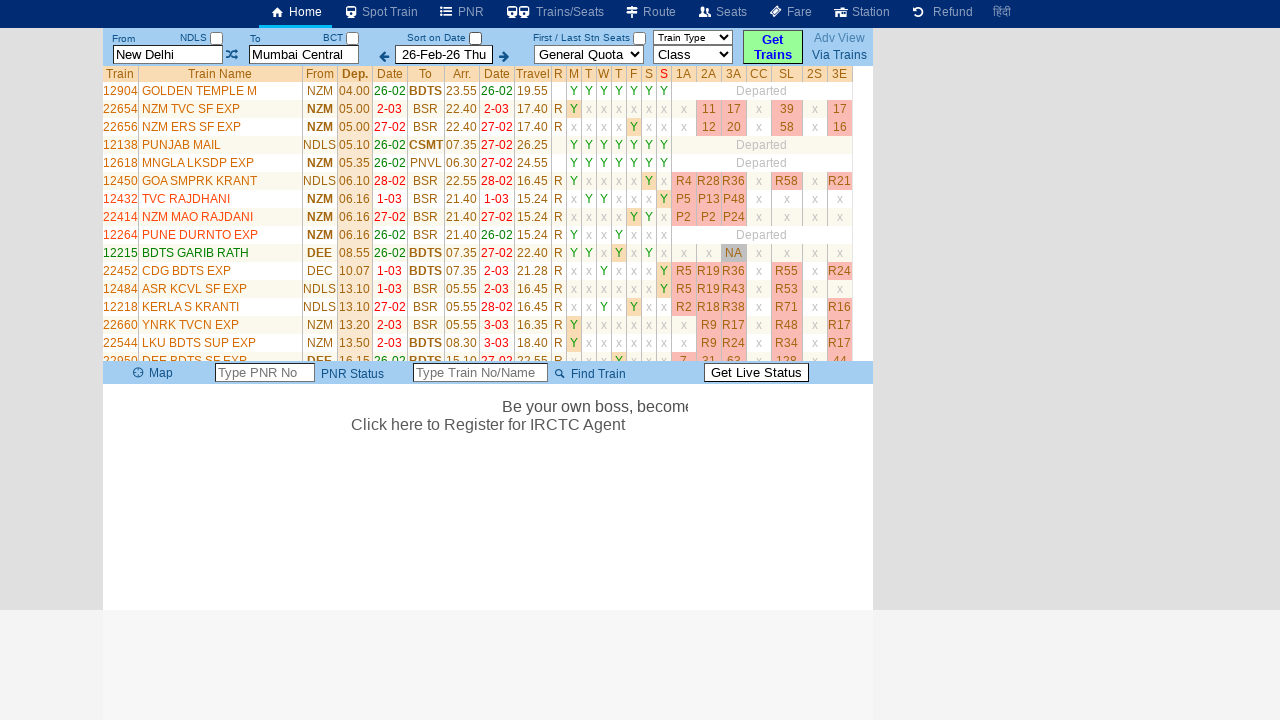

Verified train results: 35 trains found
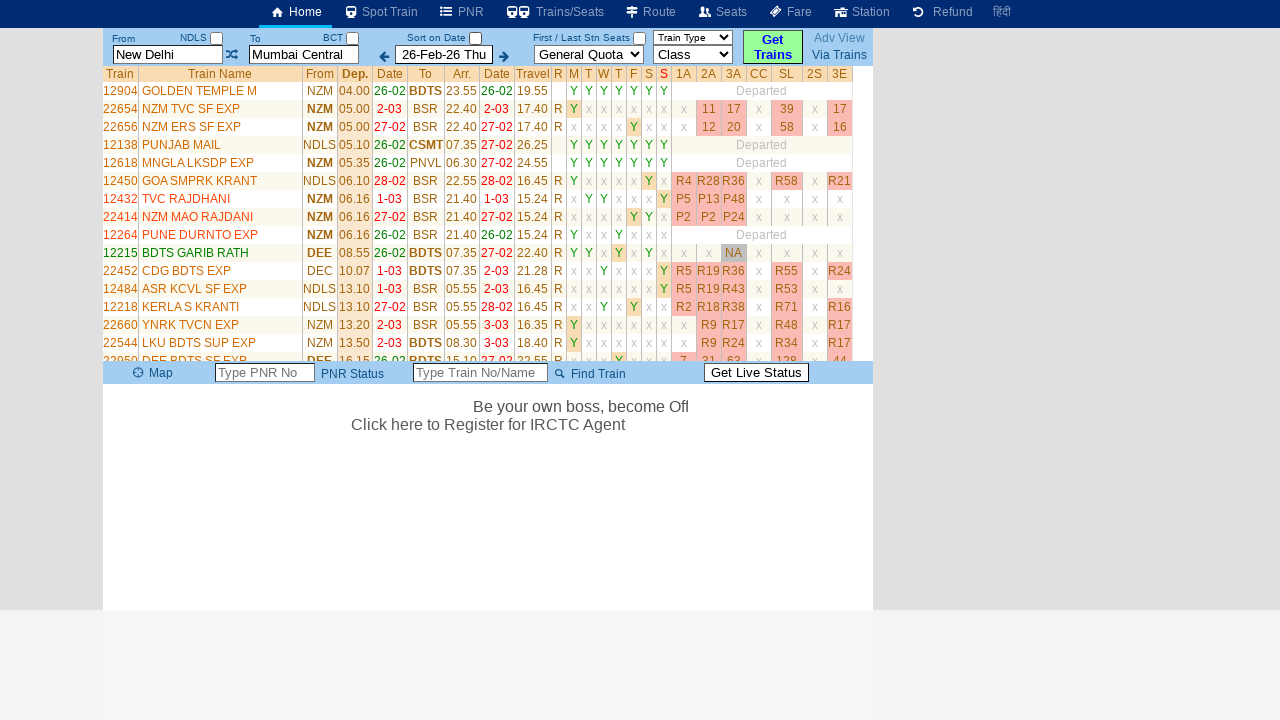

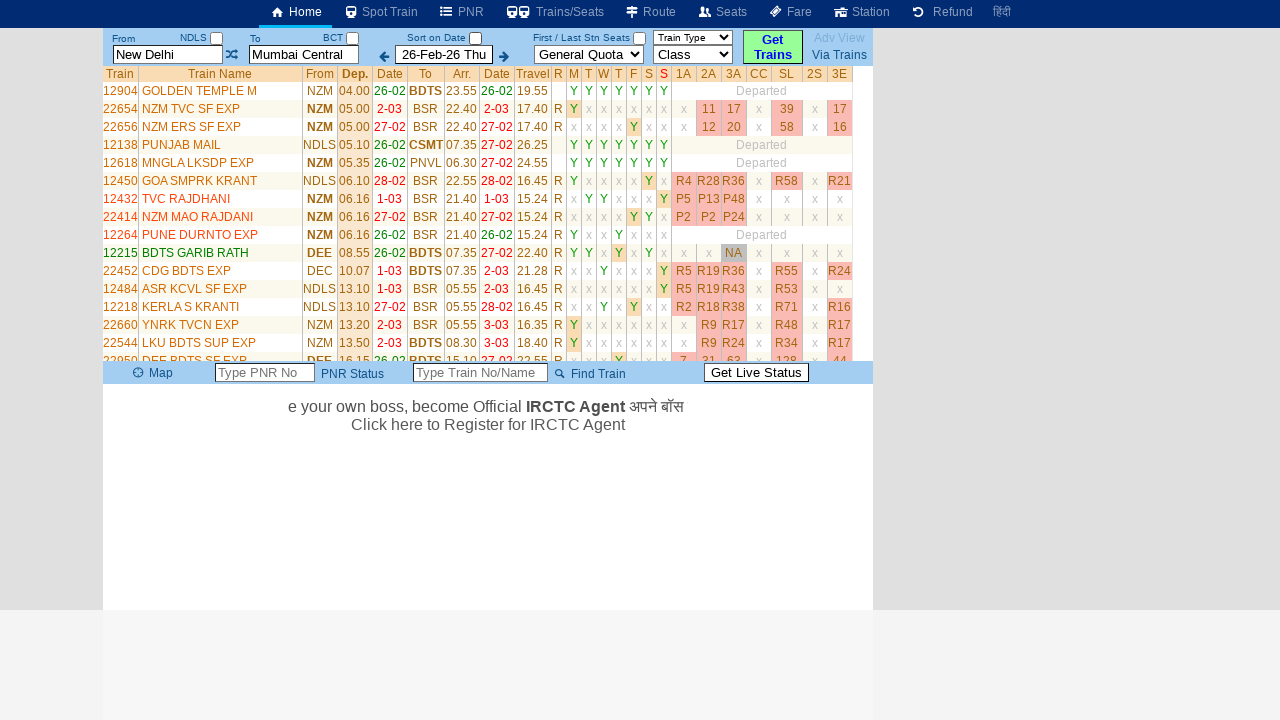